Tests auto-suggestive dropdown functionality by typing partial text, selecting a country from suggestions, and interacting with checkbox options

Starting URL: https://rahulshettyacademy.com/dropdownsPractise/

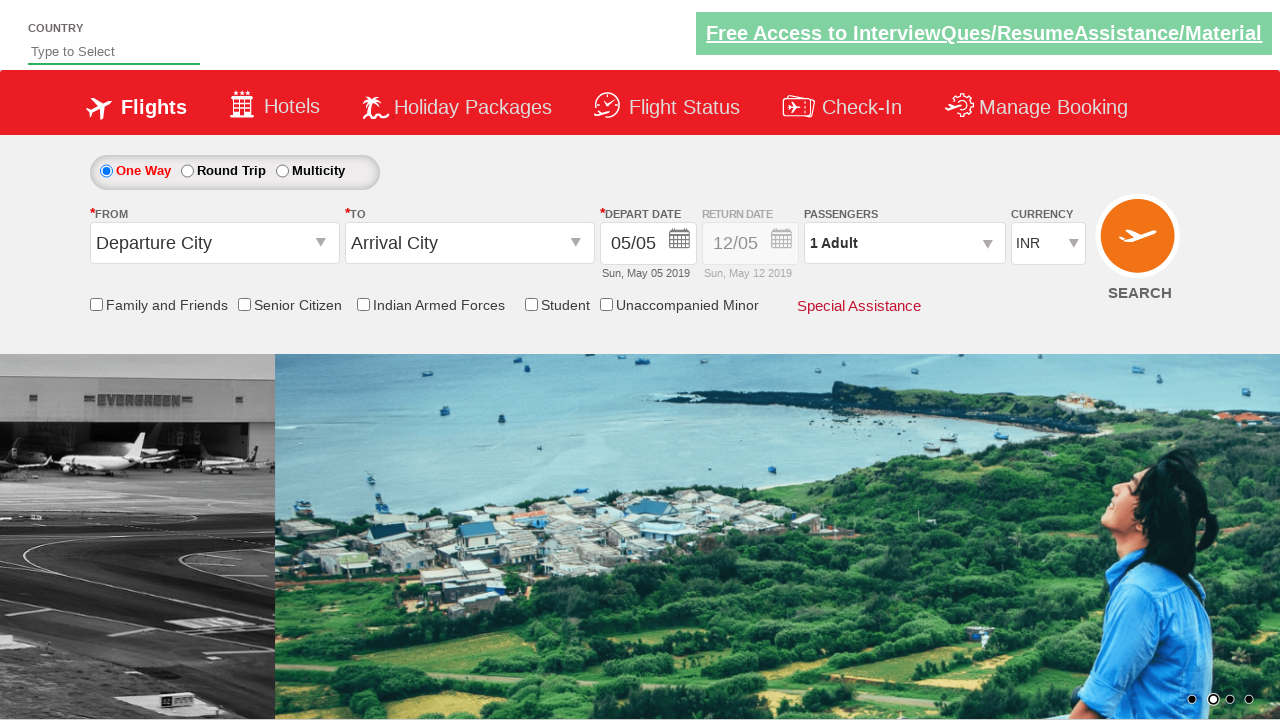

Filled auto-suggest field with 'in' to trigger dropdown suggestions on #autosuggest
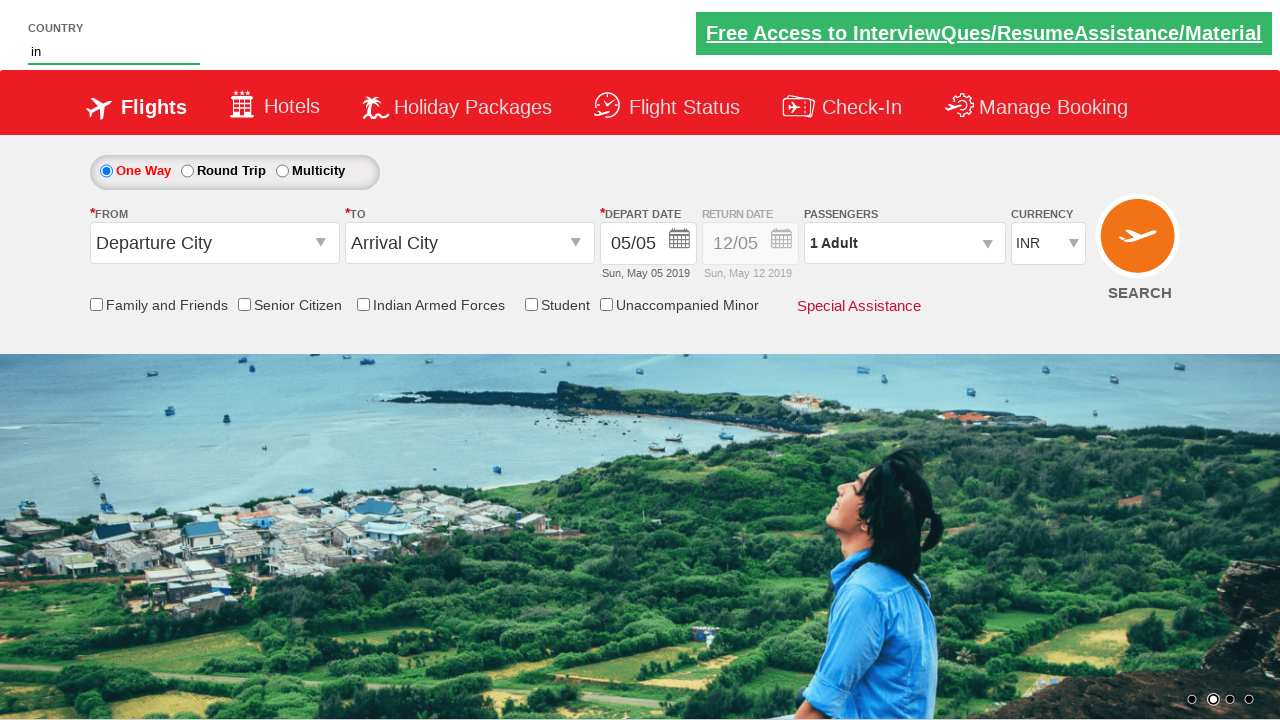

Waited for suggestion dropdown items to appear
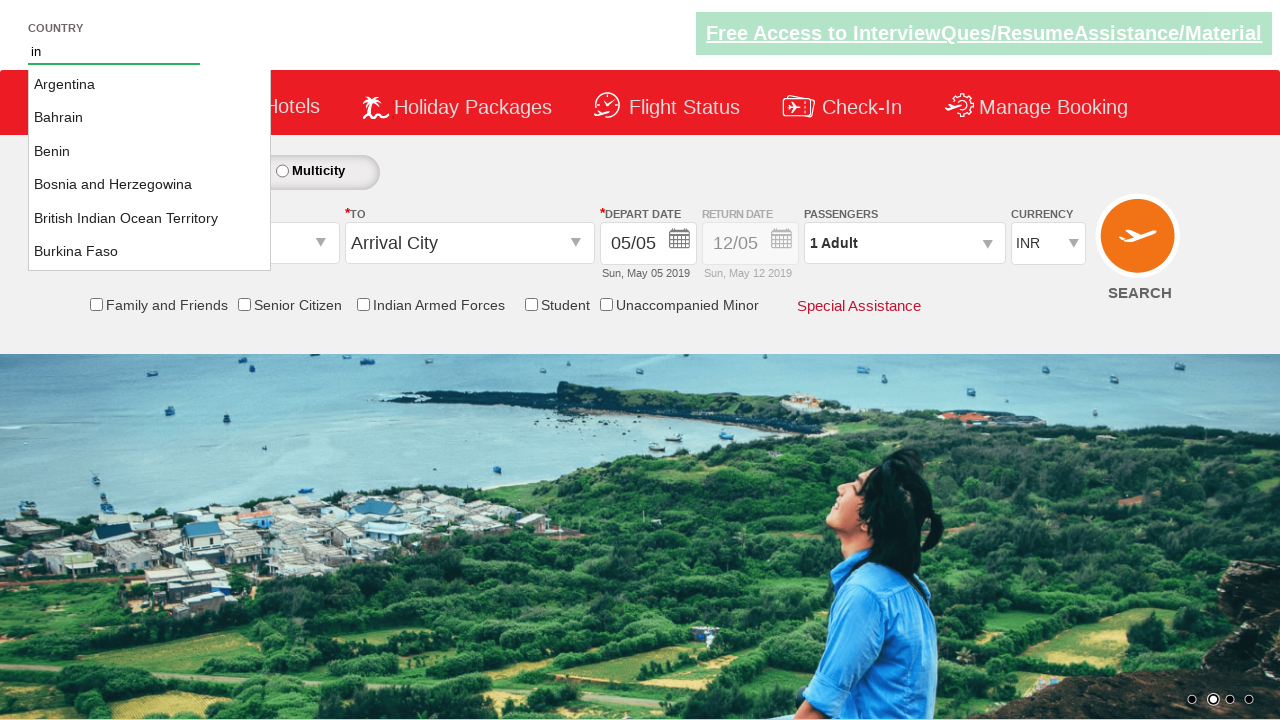

Selected 'Dominica' from the auto-suggest dropdown at (150, 168) on xpath=//li[@class='ui-menu-item']/a >> nth=8
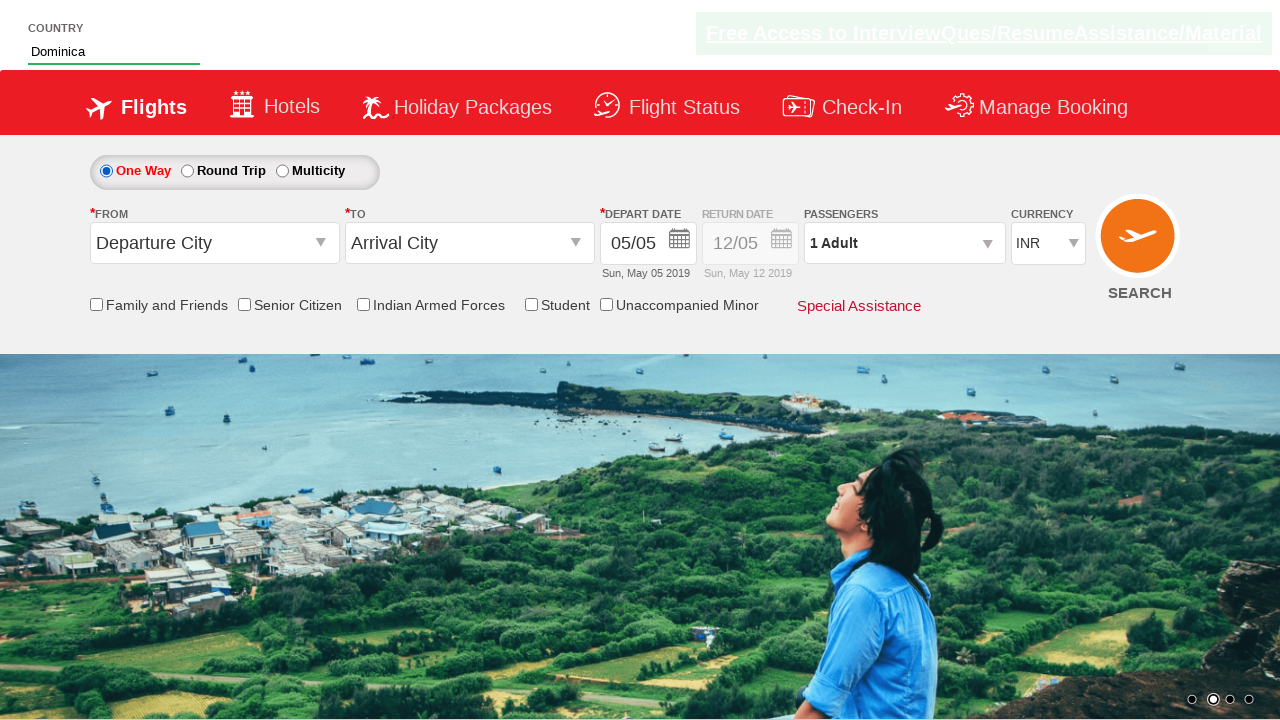

Clicked Senior Citizen checkbox at (244, 304) on xpath=//input[@name='ctl00$mainContent$chk_SeniorCitizenDiscount']
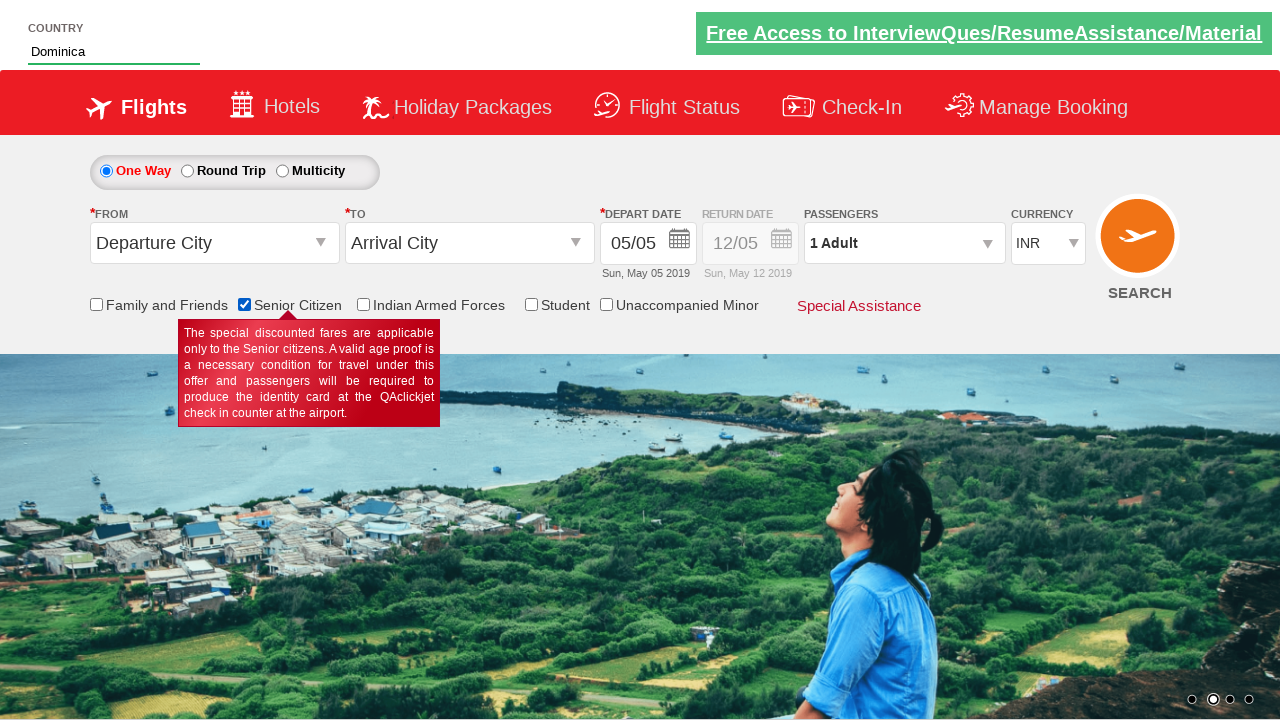

Clicked Student checkbox at (565, 306) on xpath=//input[@type='checkbox']/following-sibling::label >> nth=4
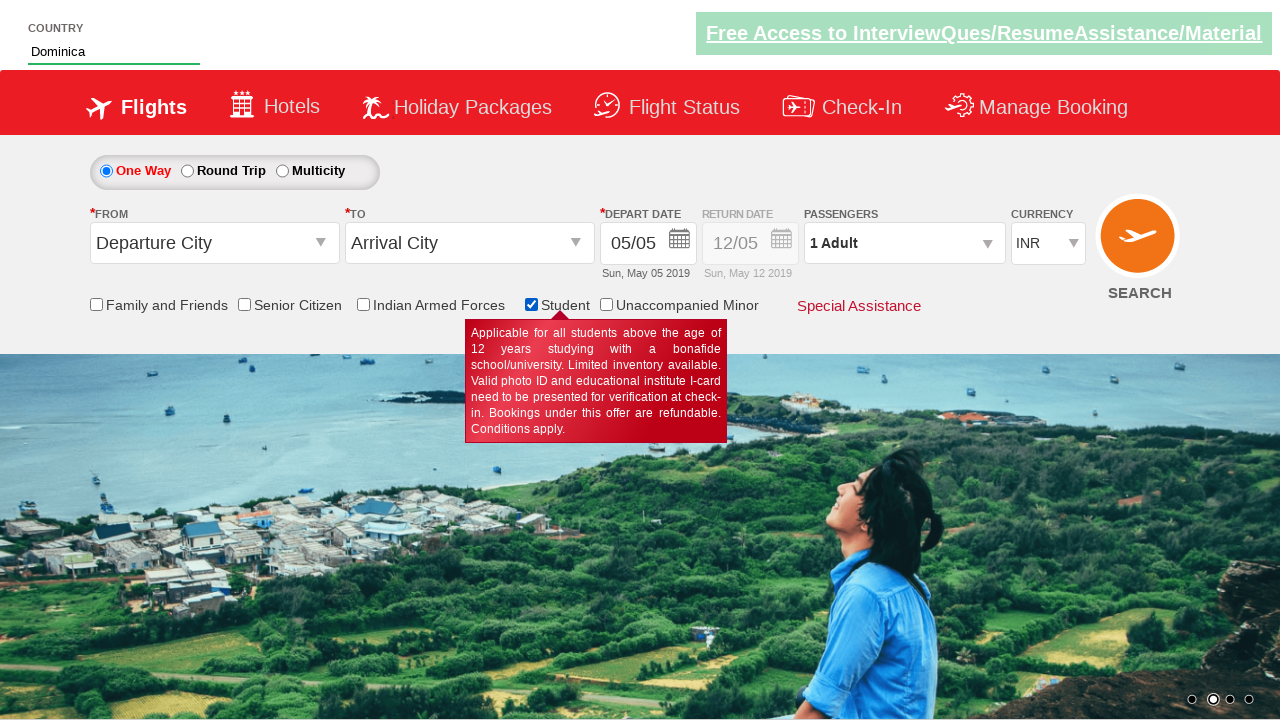

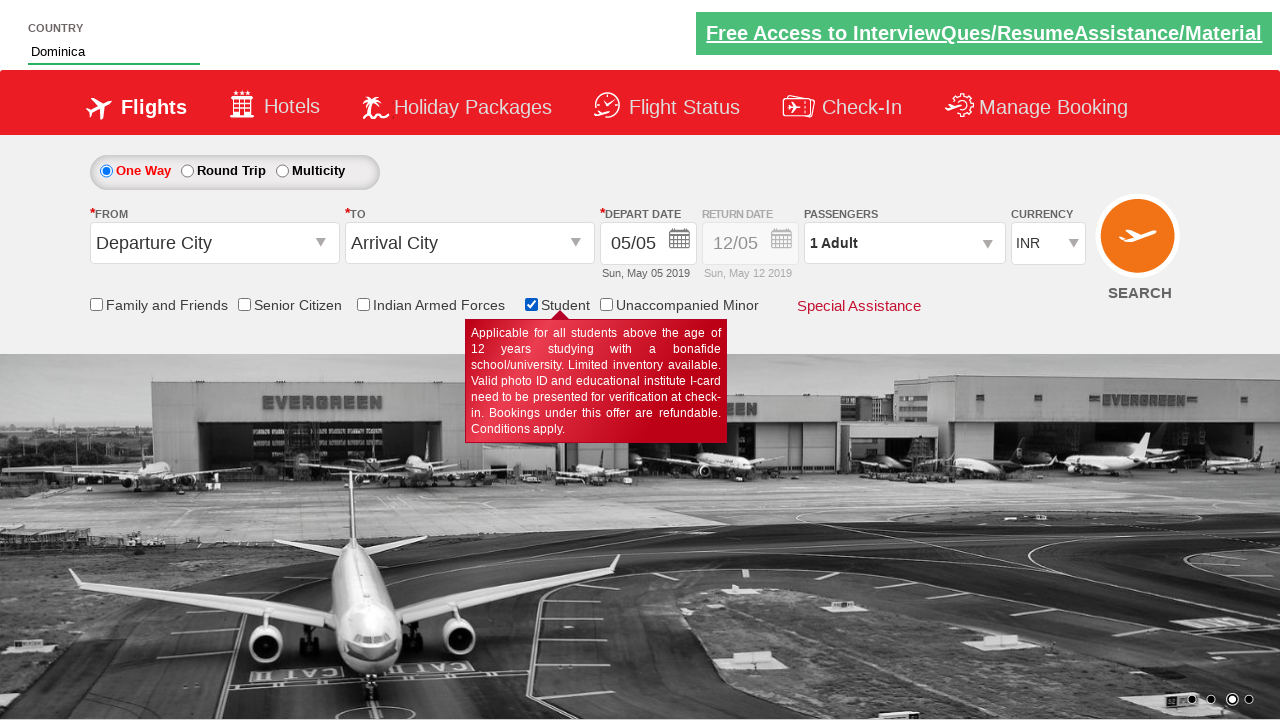